Navigates to MarkTechPost website and waits for the page to fully load.

Starting URL: https://www.marktechpost.com/

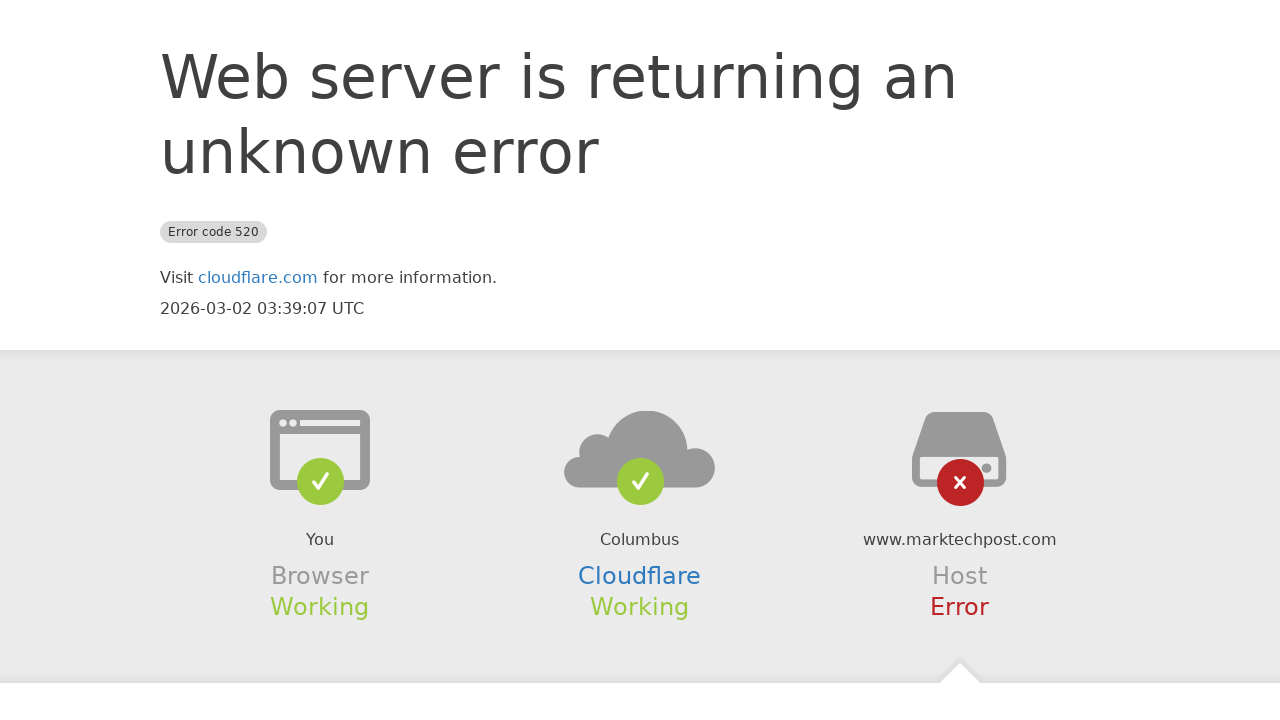

Navigated to MarkTechPost website
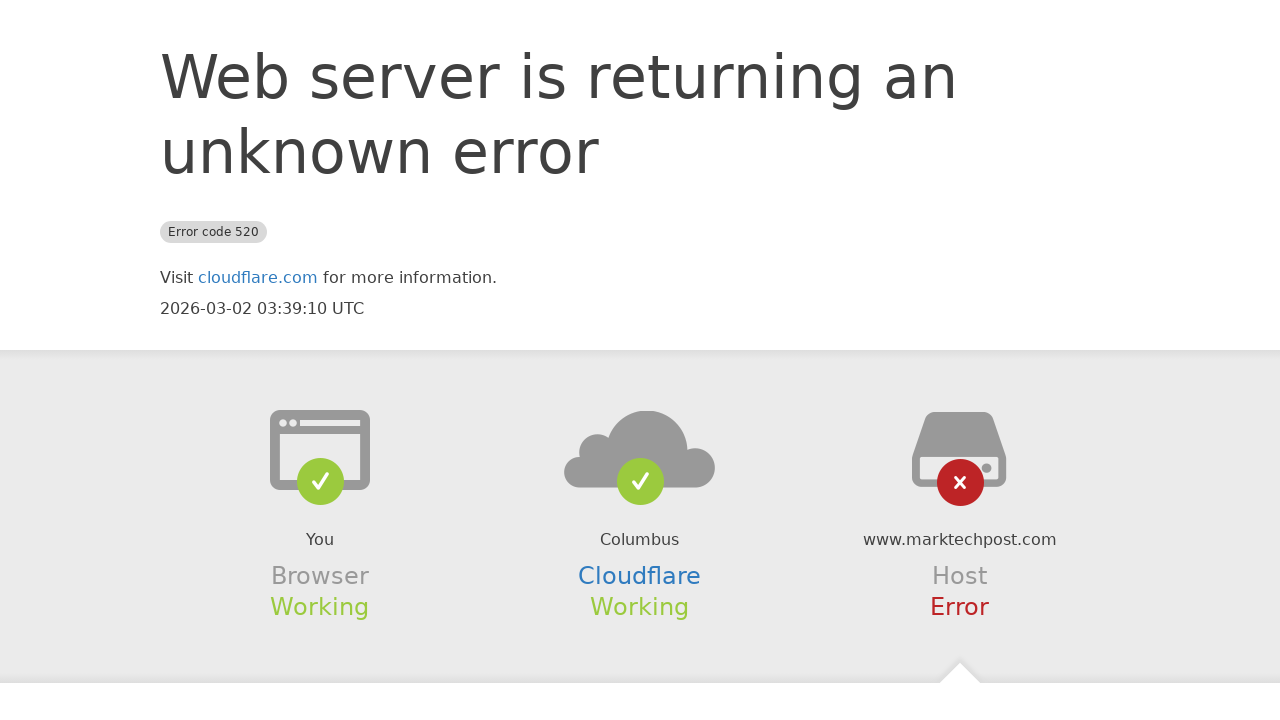

Page fully loaded - network idle state reached
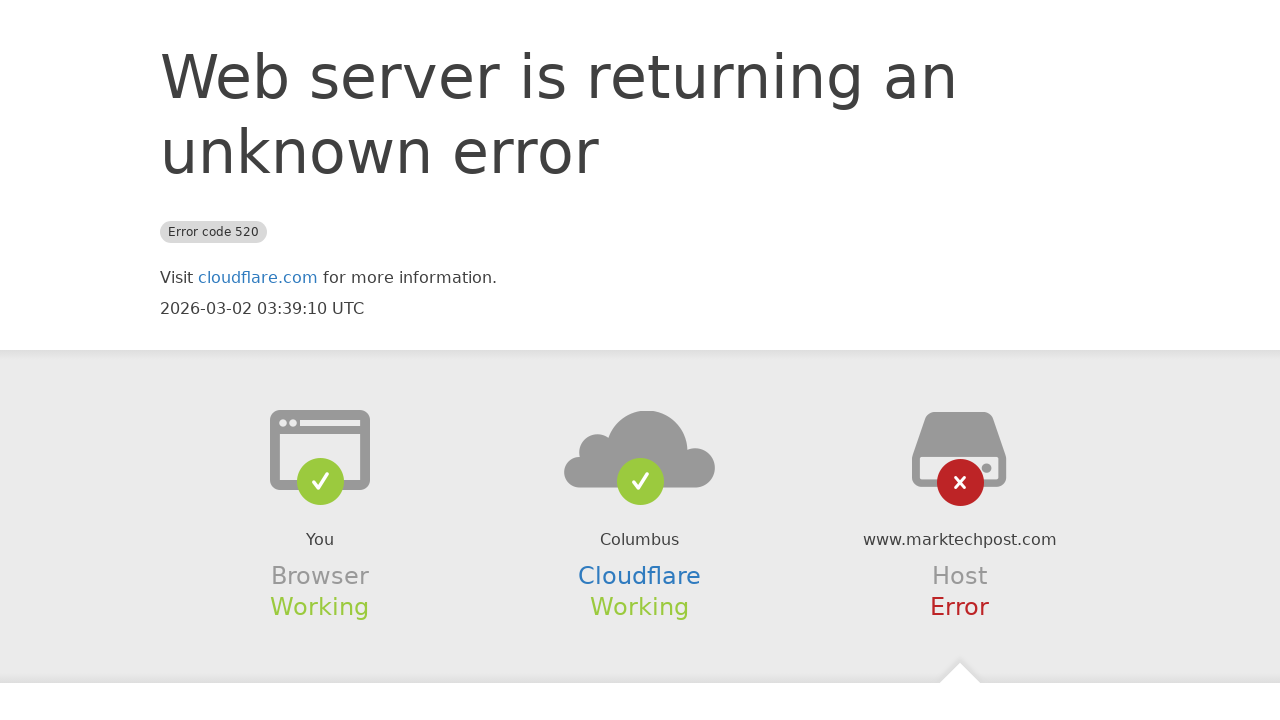

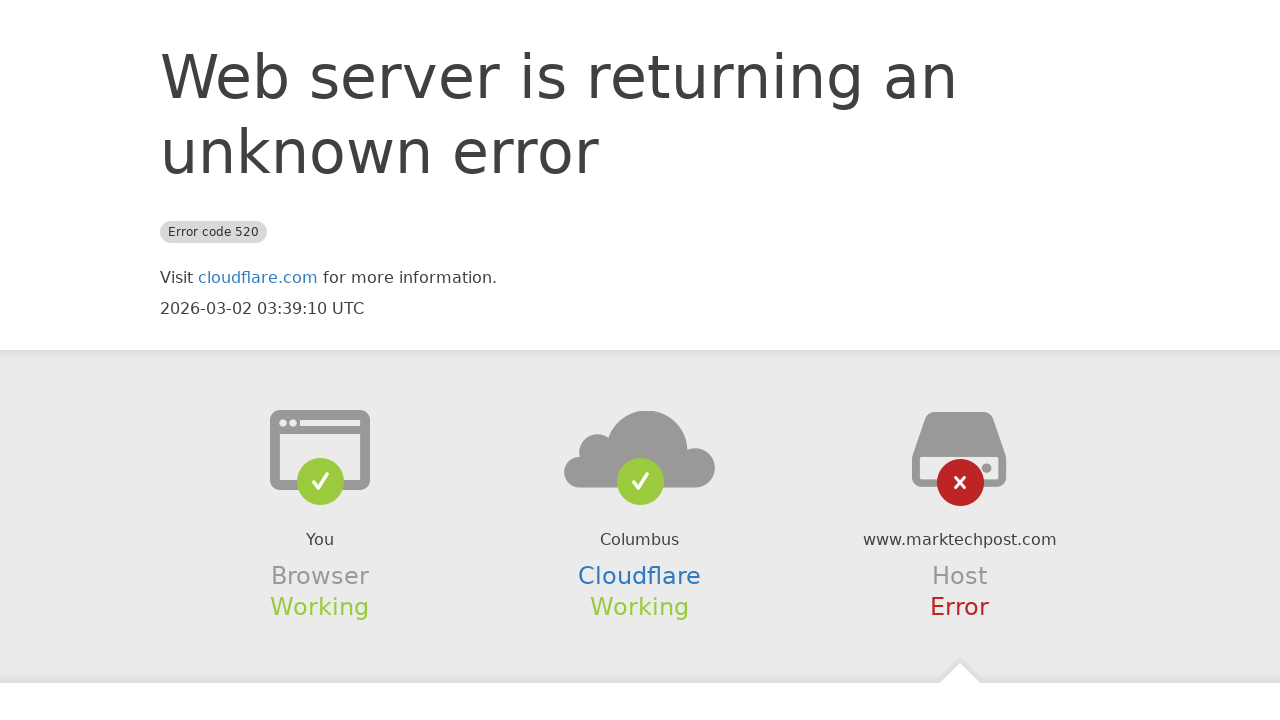